Tests navigation from shop page back to home by clicking Home link

Starting URL: https://webshop-agil-testautomatiserare.netlify.app/products

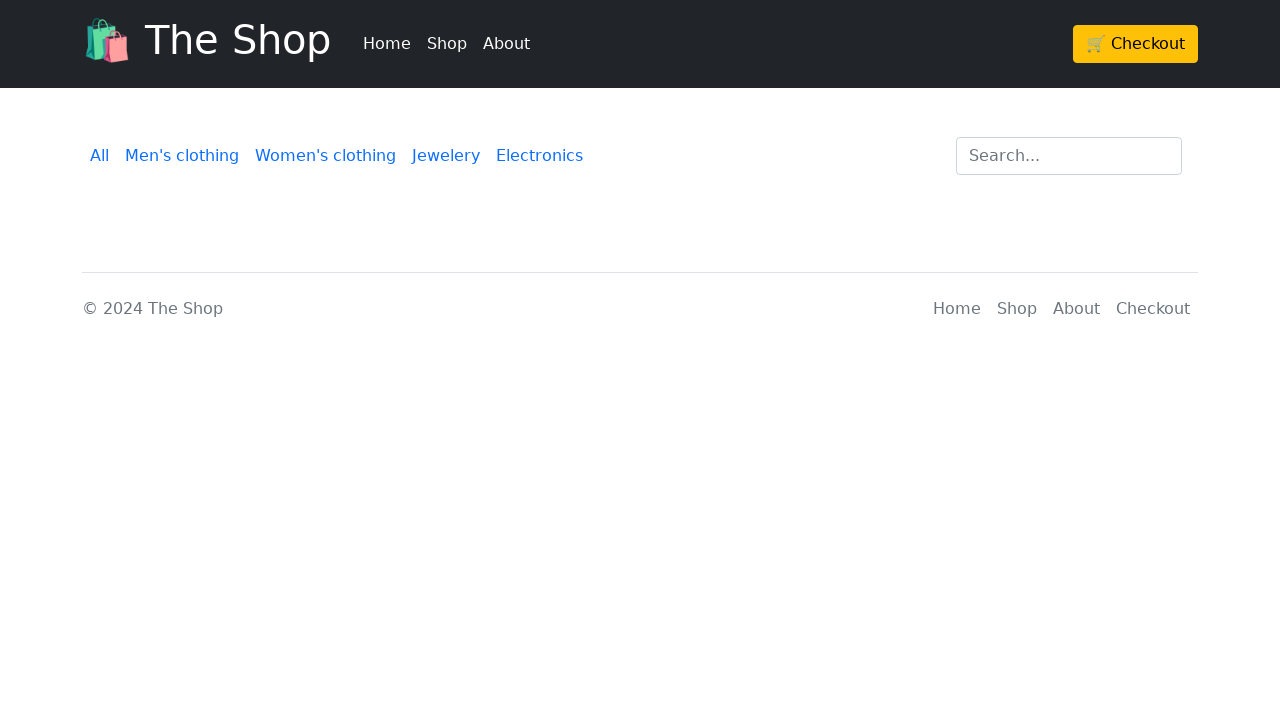

Home link navigation element is visible
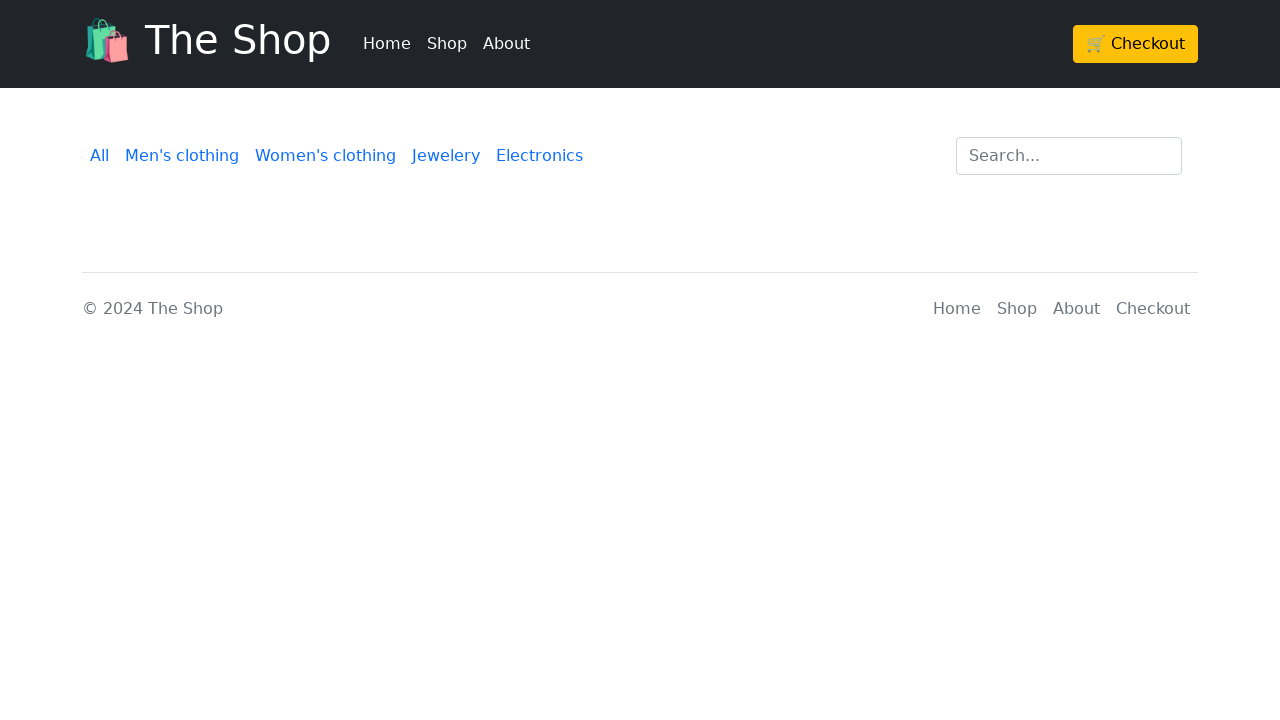

Clicked Home link to navigate from shop page at (387, 44) on li:nth-child(1)
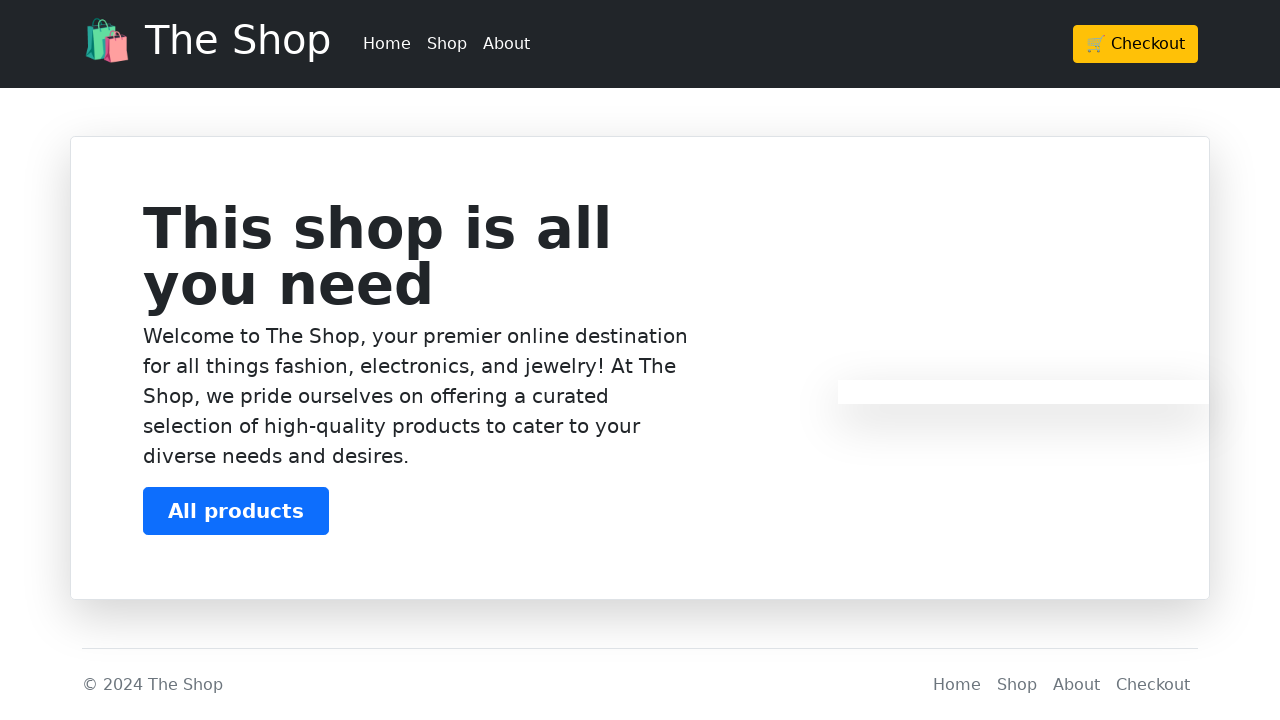

Successfully navigated to home page
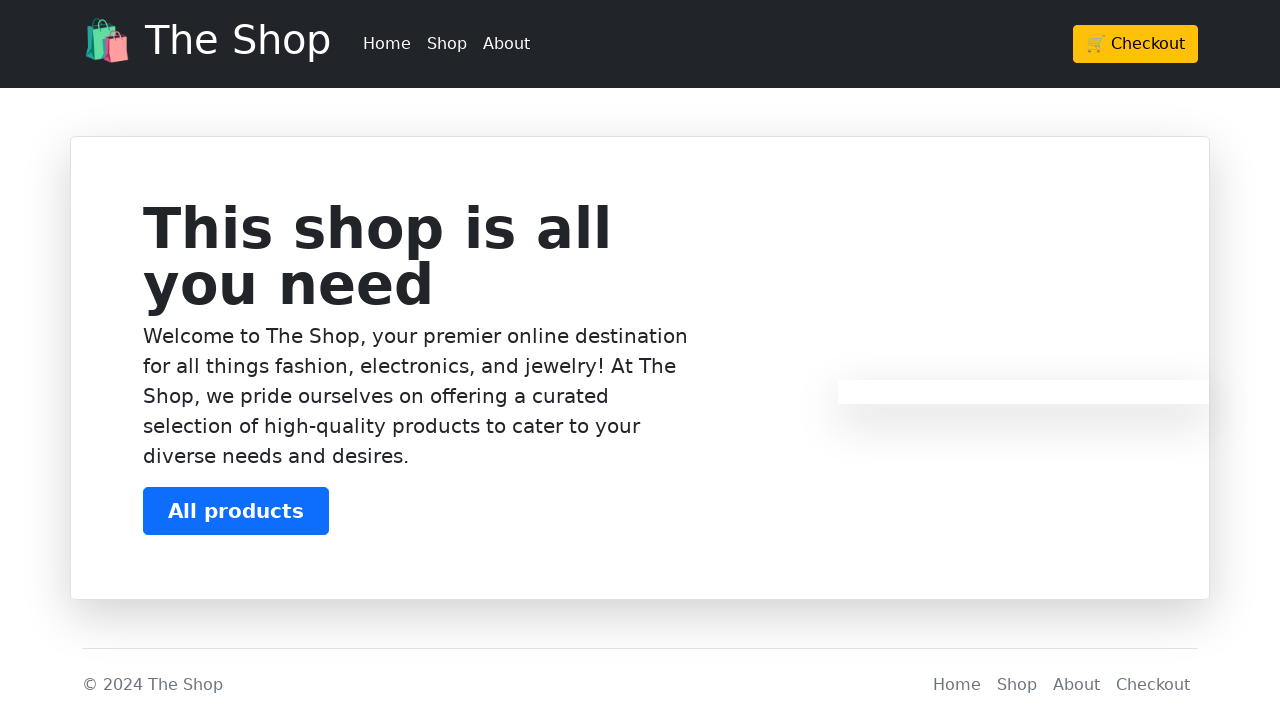

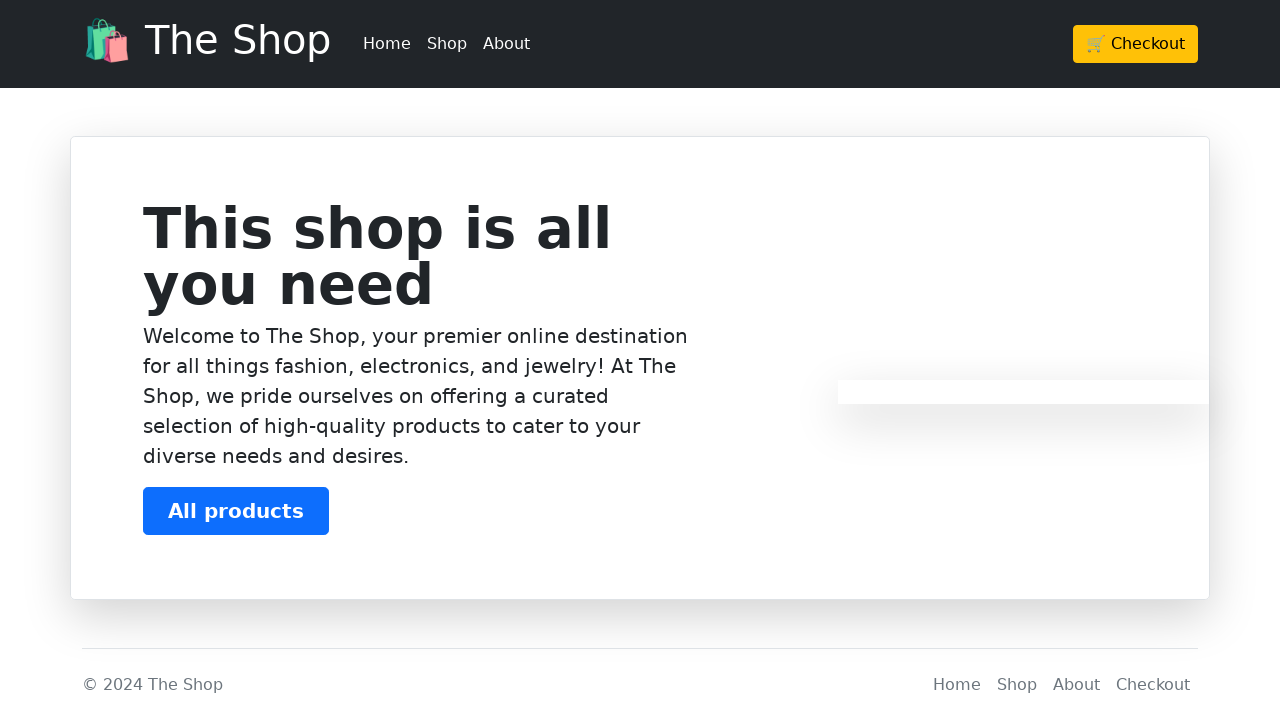